Tests checkbox interaction by clicking on two checkboxes to toggle their selected states

Starting URL: https://practice.cydeo.com/checkboxes

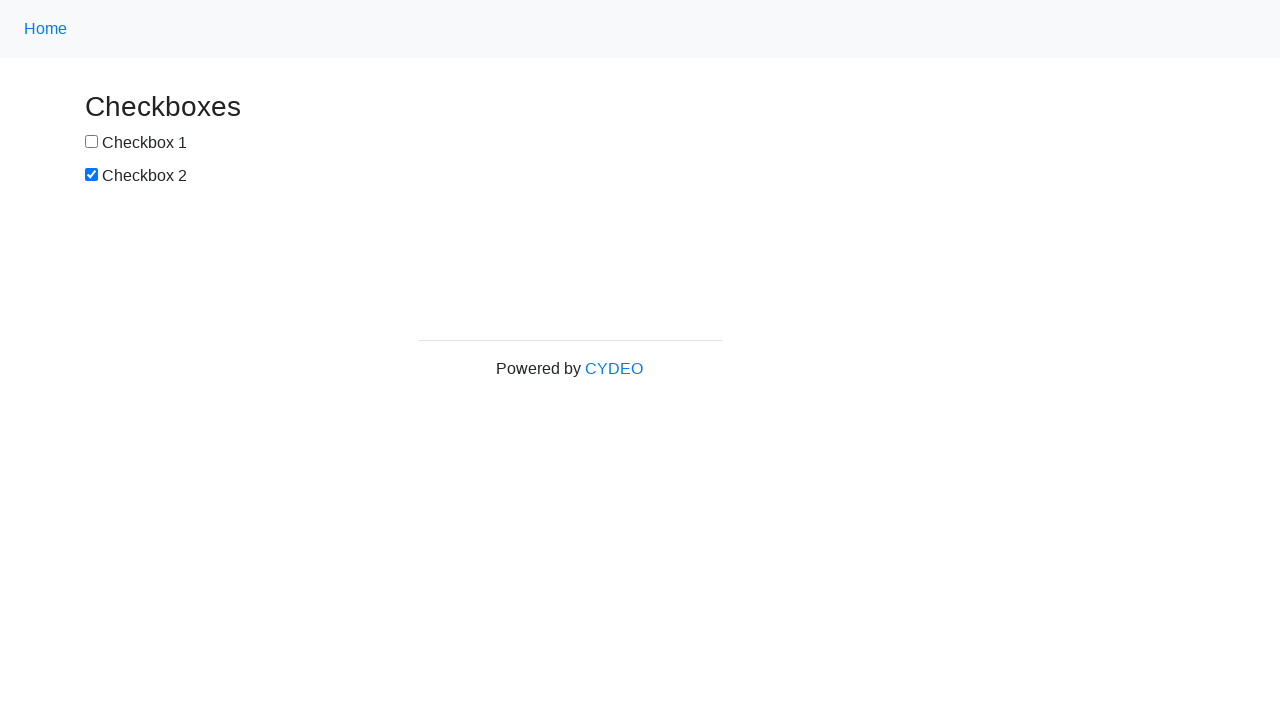

Clicked checkbox 2 to uncheck it at (92, 175) on #box2
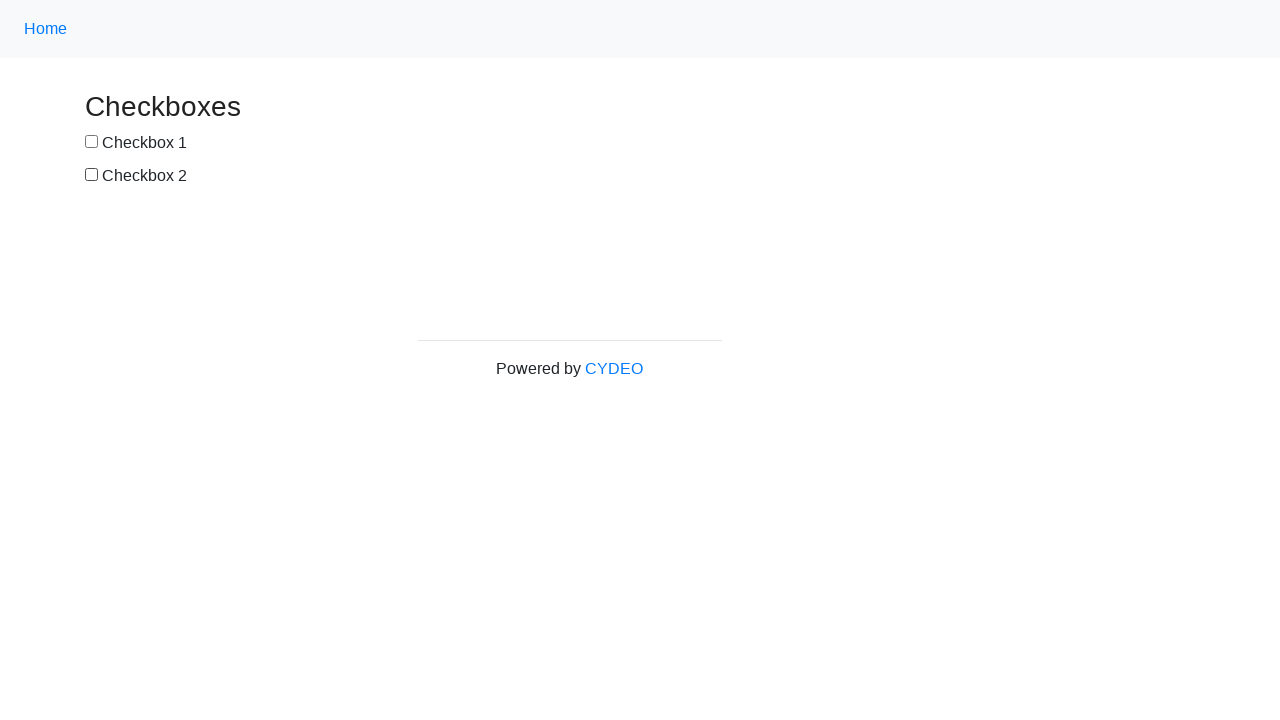

Clicked checkbox 1 to check it at (92, 142) on #box1
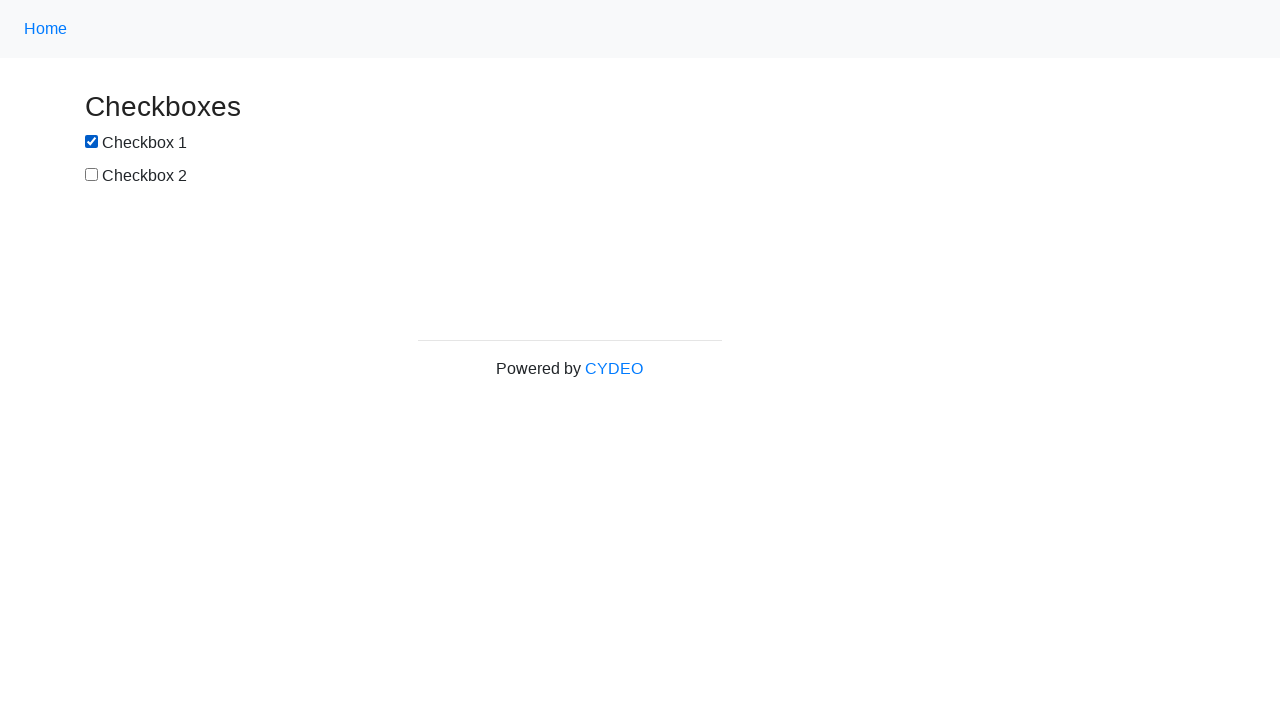

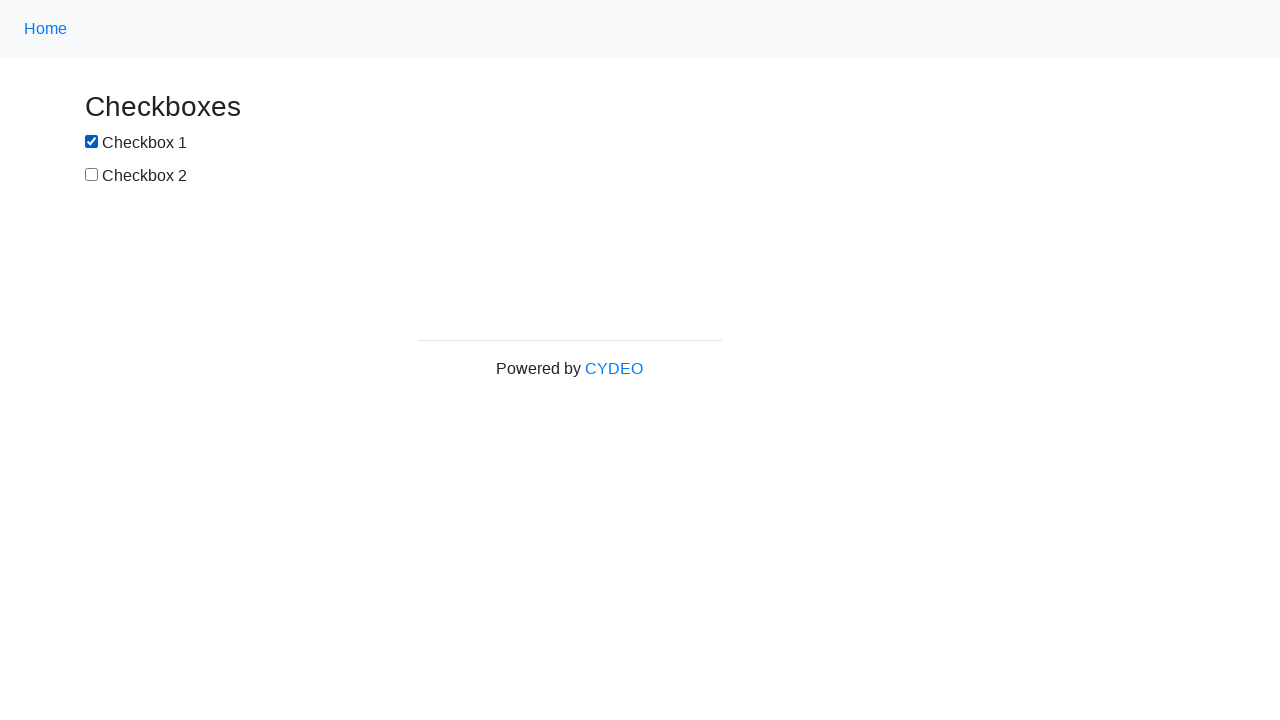